Tests finding multiple elements on the registration page and counting them to verify element selection

Starting URL: https://demo.nopcommerce.com/register?returnUrl=%2F

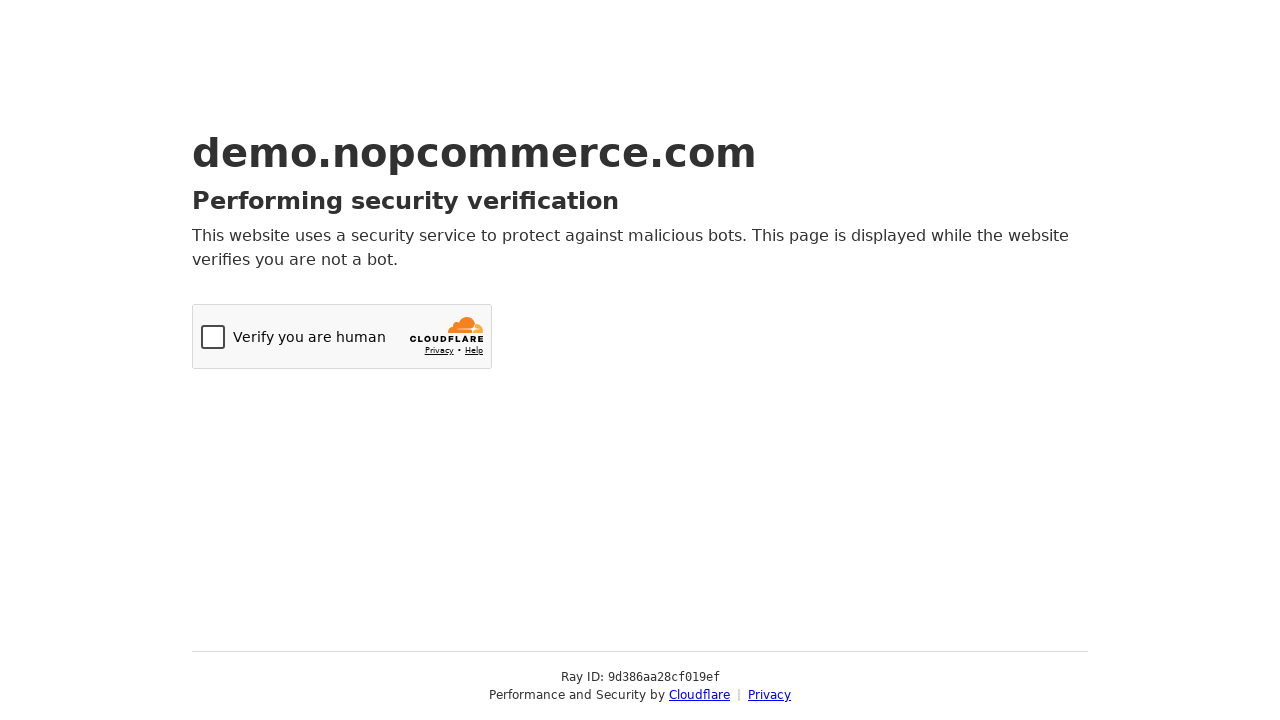

Navigated to nopcommerce registration page
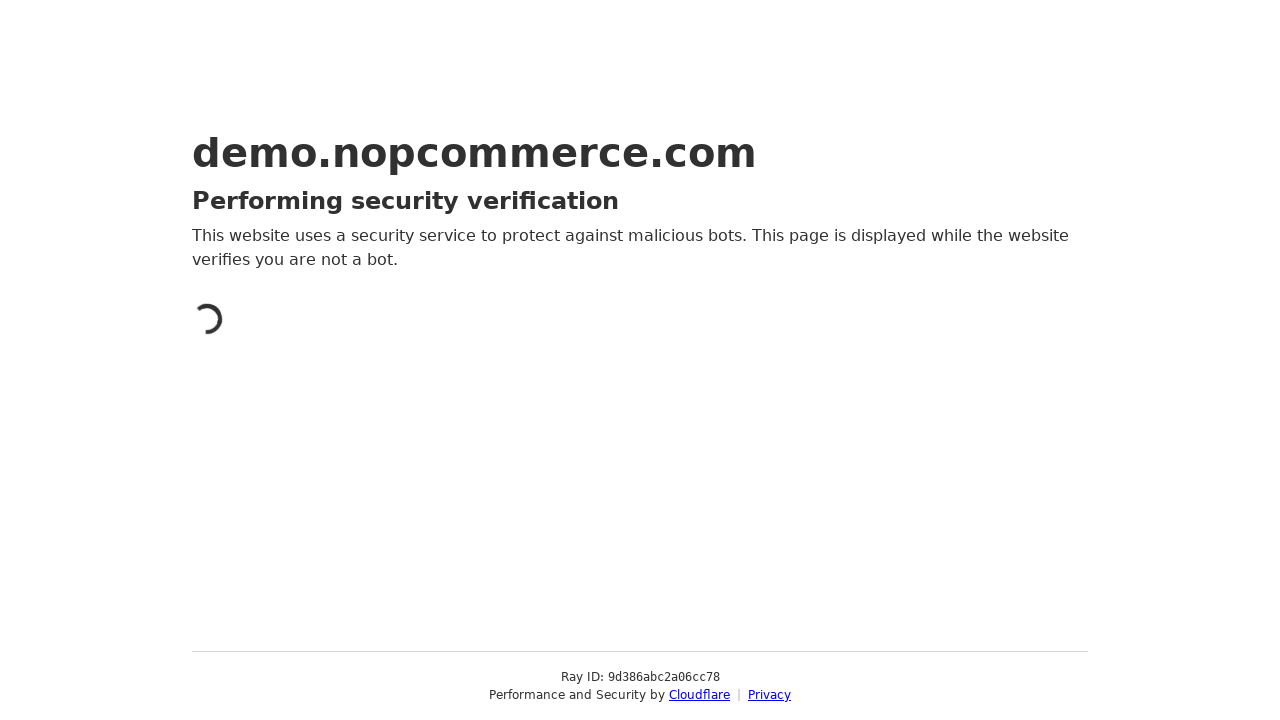

Located FirstName input element(s)
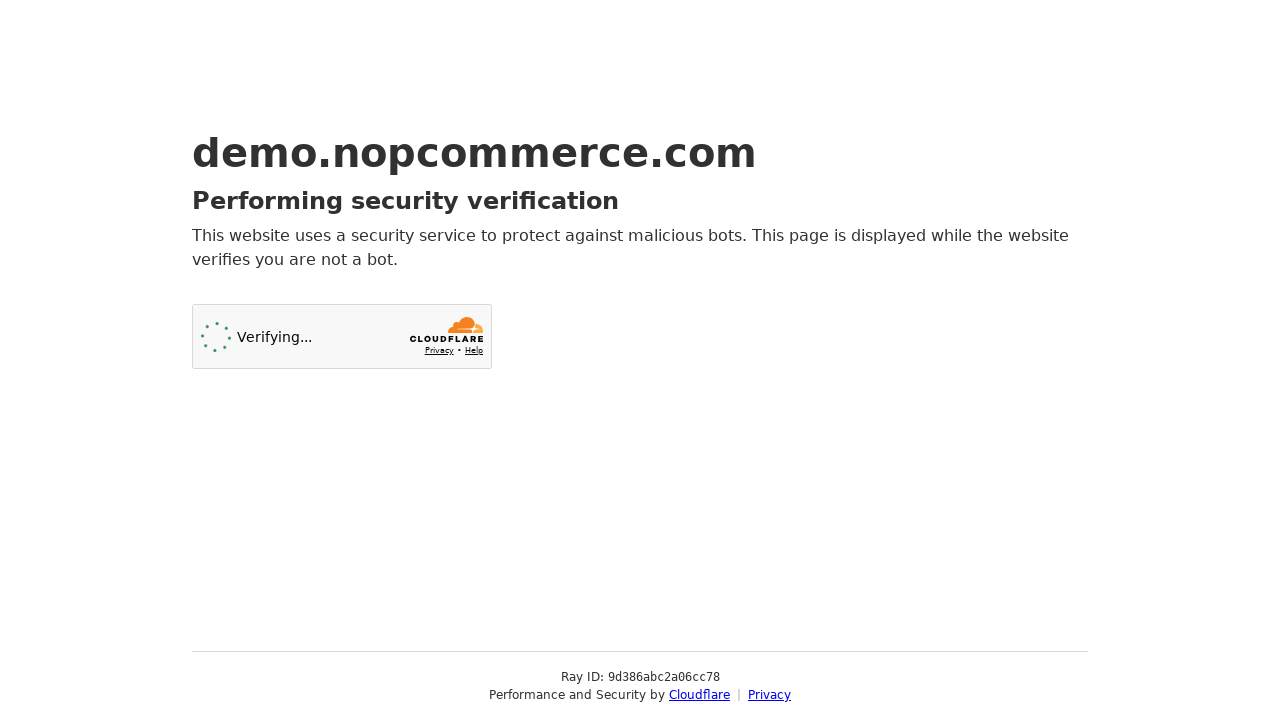

FirstName elements count: 0
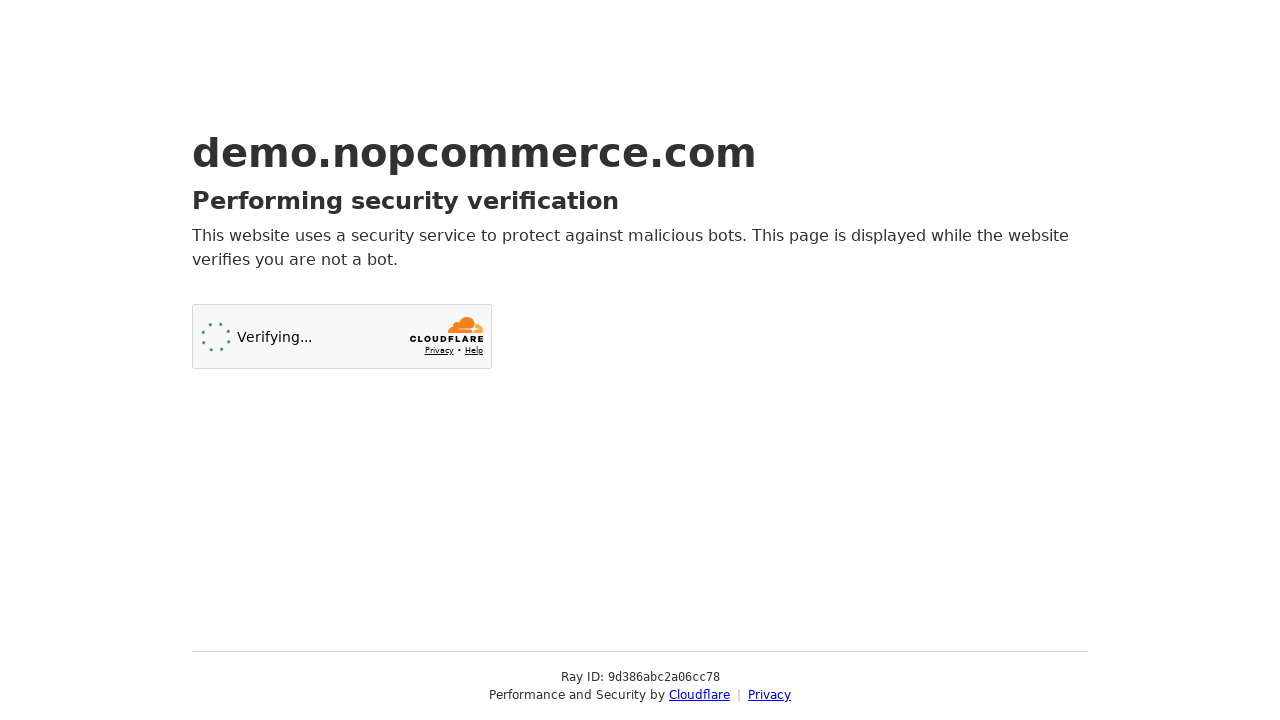

Located all text input elements on the page
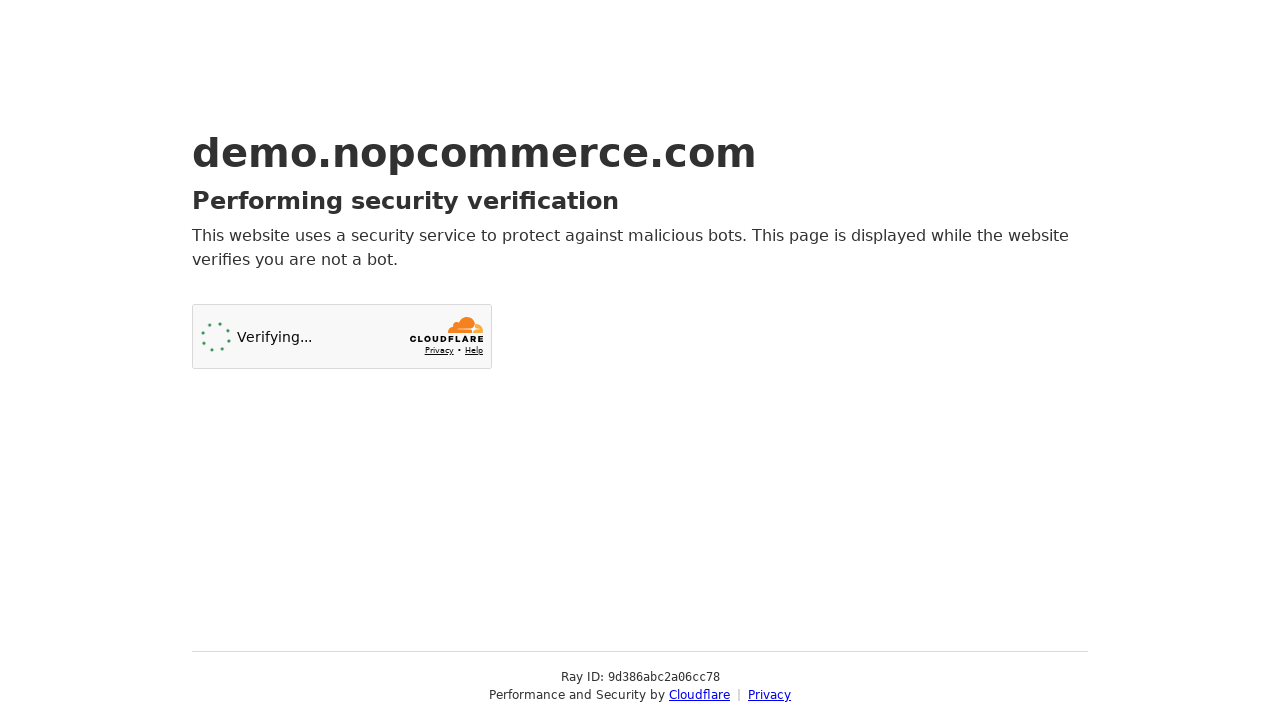

Text input elements count: 0
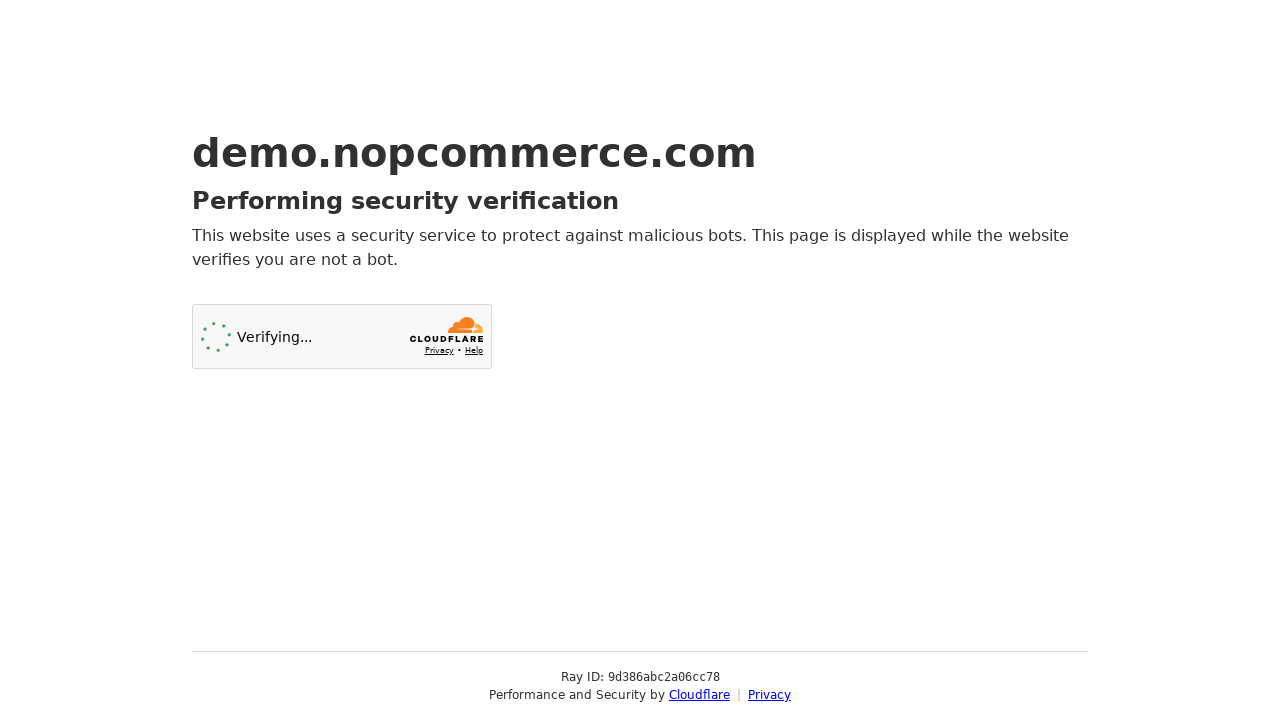

Searched for RememberMe input element
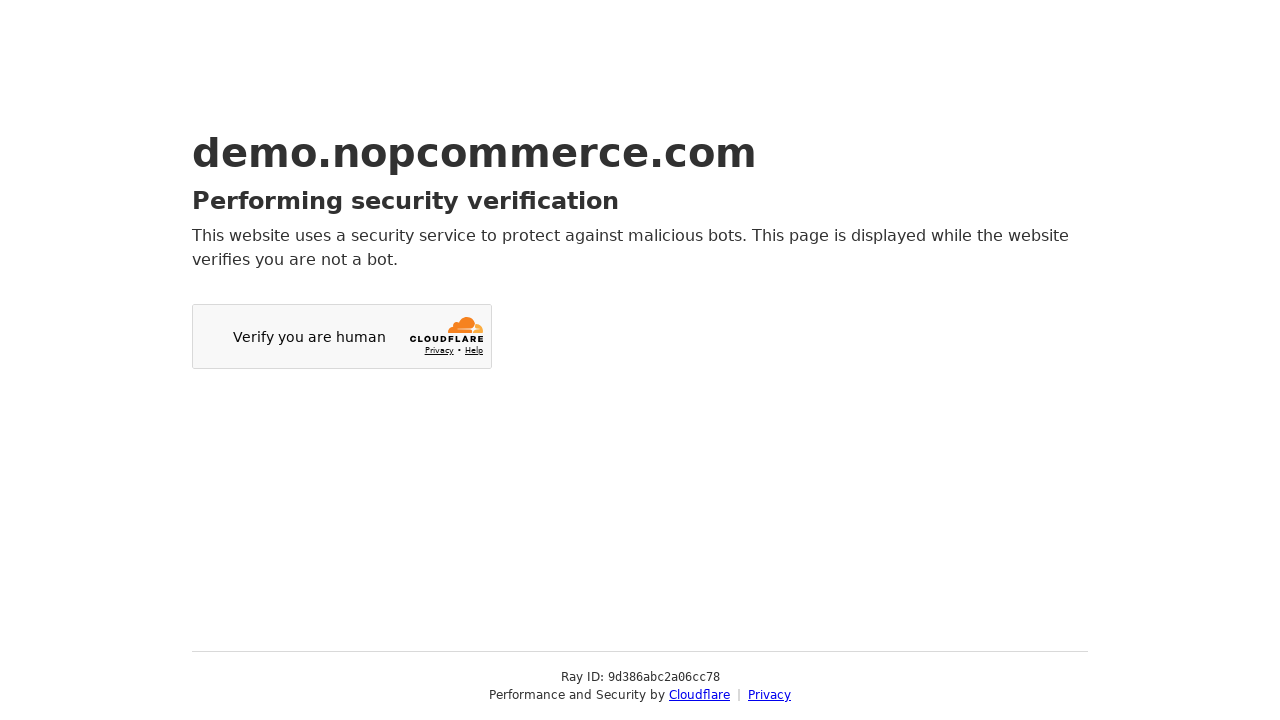

RememberMe elements count: 0
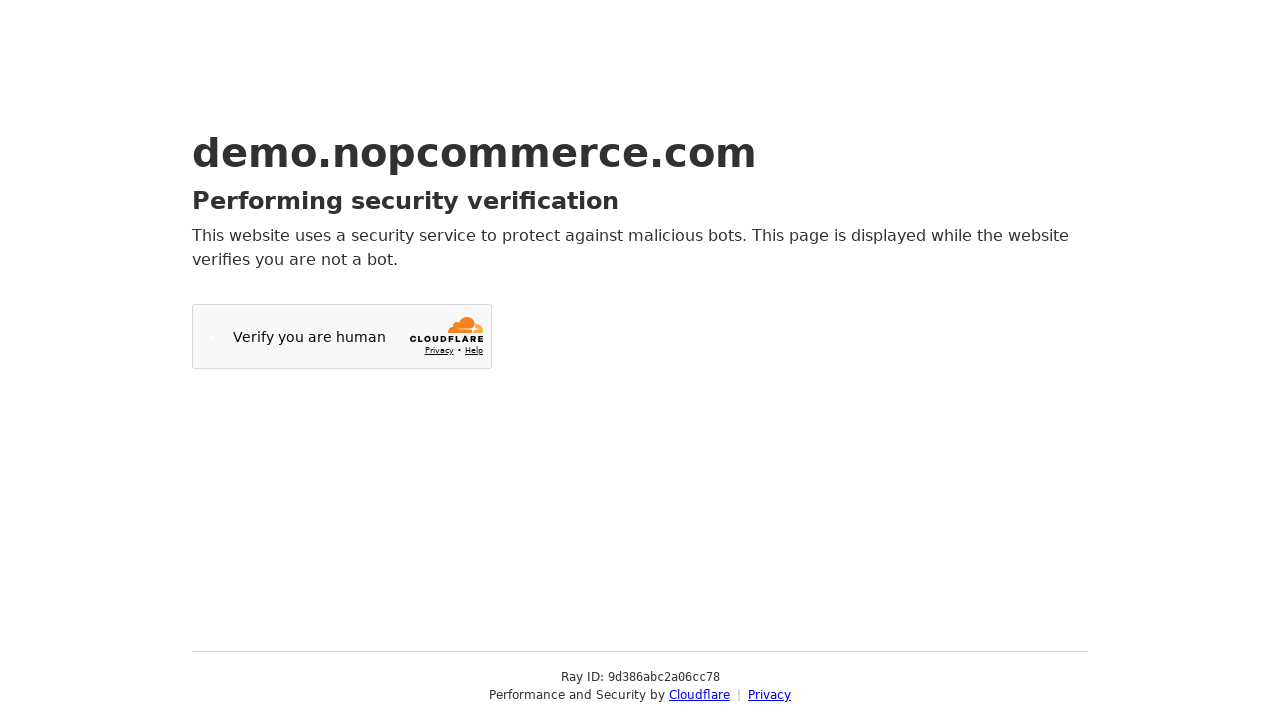

Verified that RememberMe element does not exist on registration page
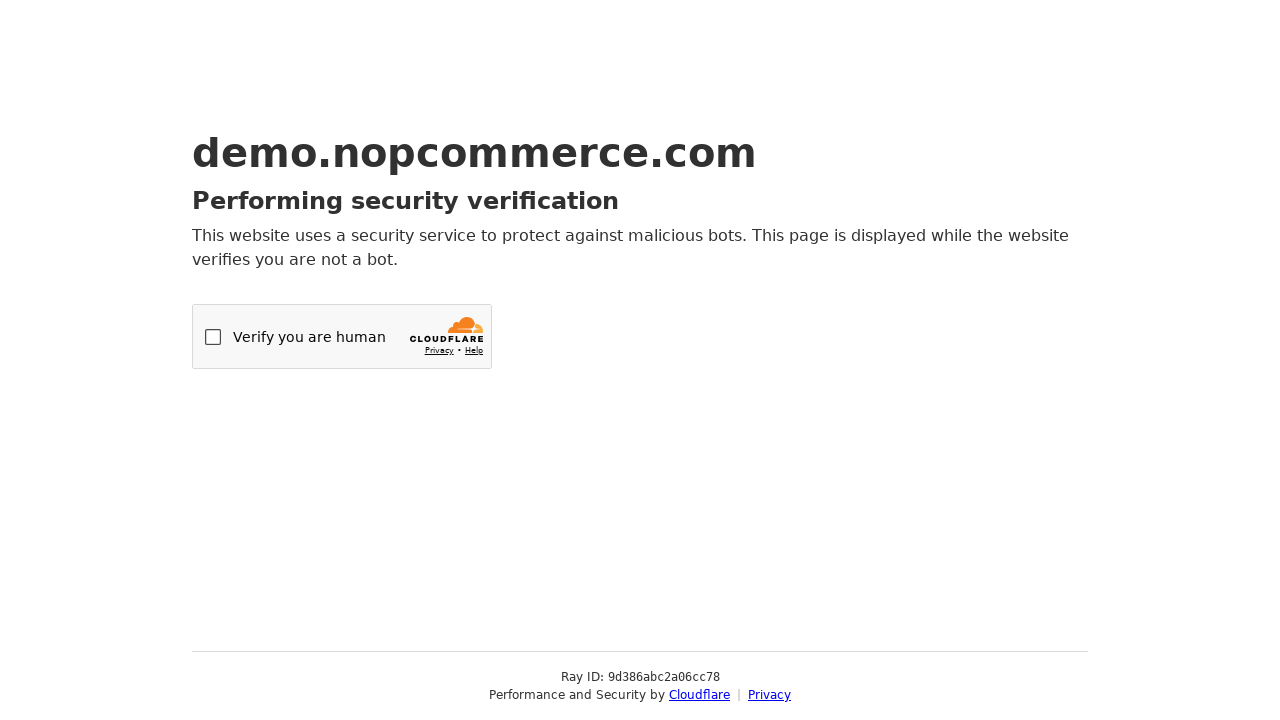

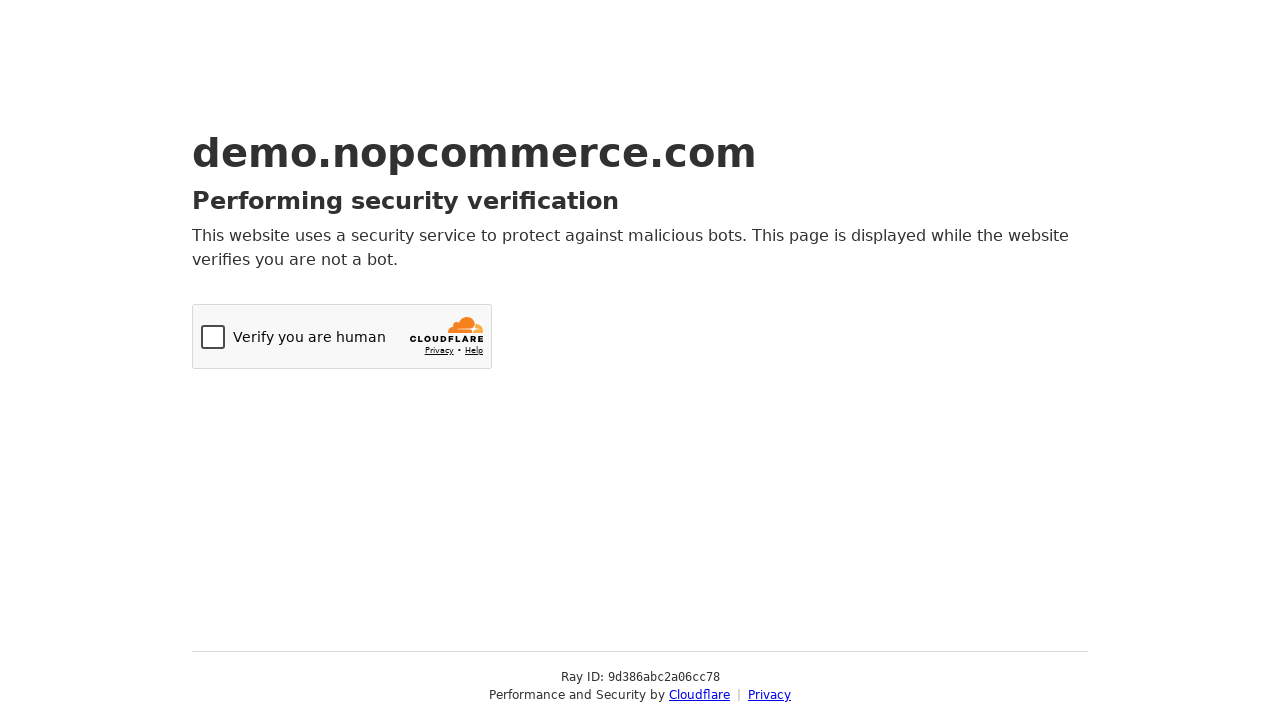